Tests navigation to the Top List page by clicking the Top List menu and verifying the page header displays "Top Rated"

Starting URL: http://www.99-bottles-of-beer.net/

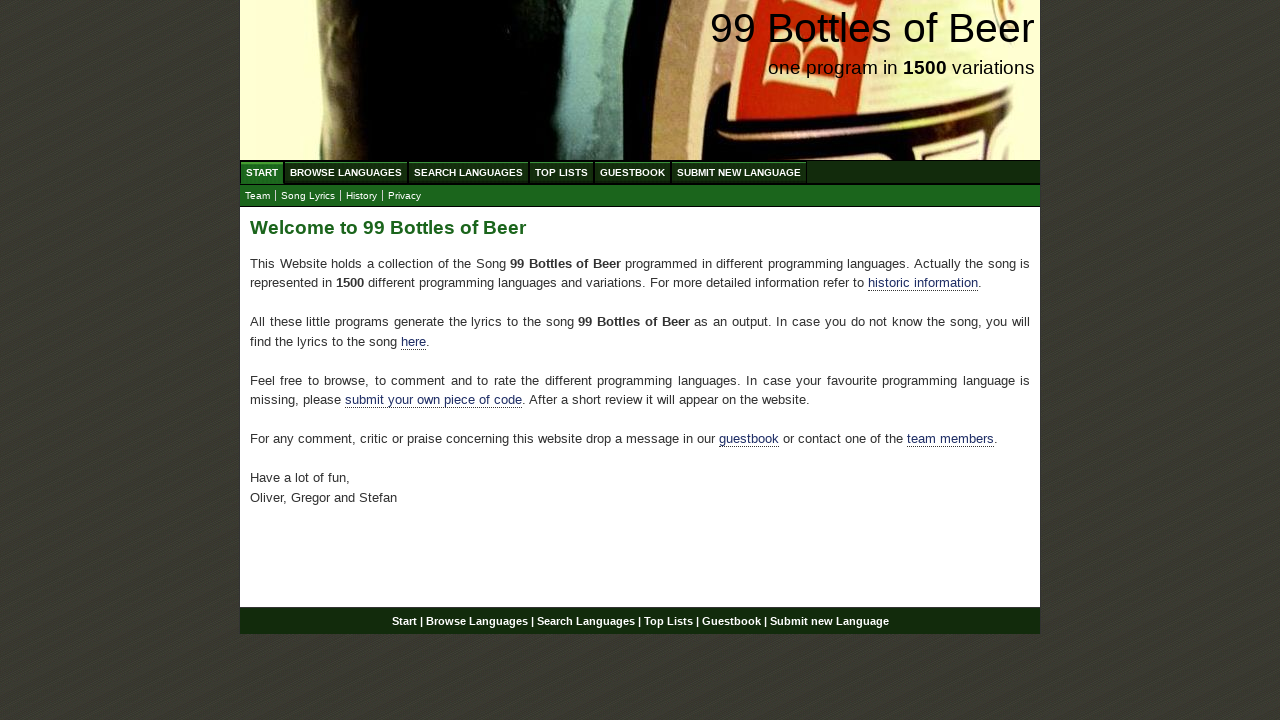

Clicked on Top List menu link at (562, 172) on a[href='/toplist.html']
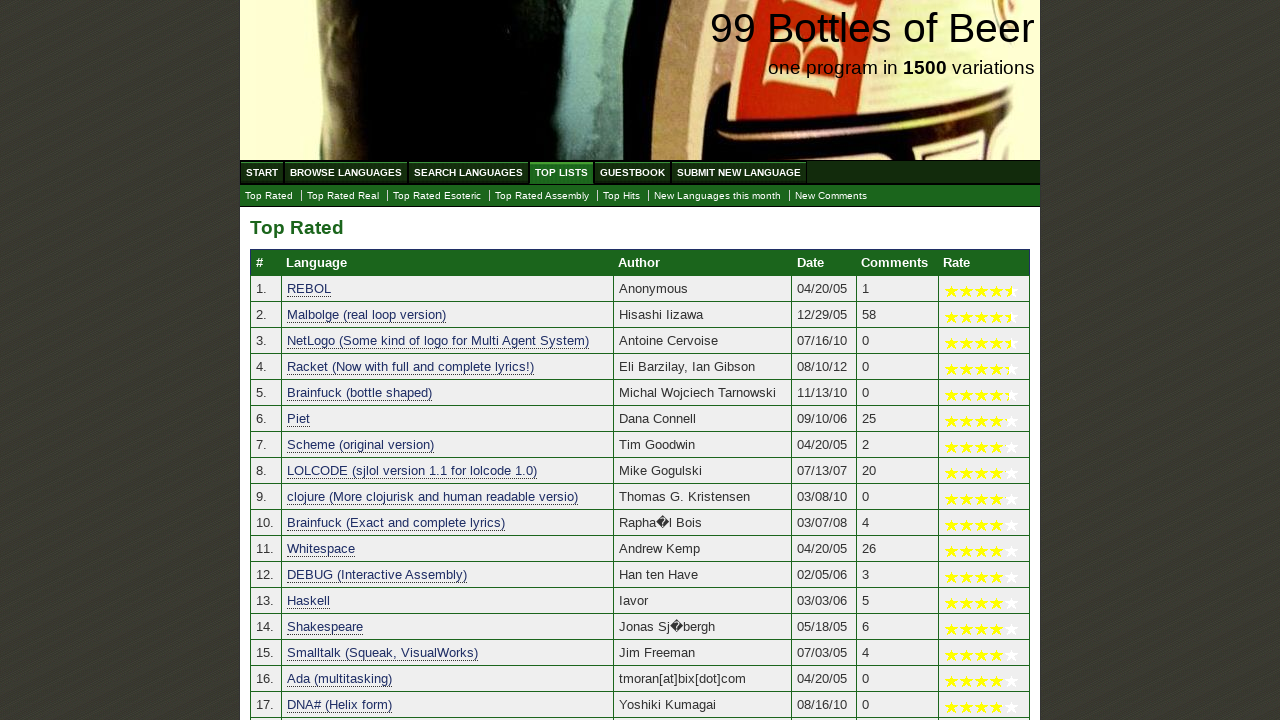

Top List page header loaded
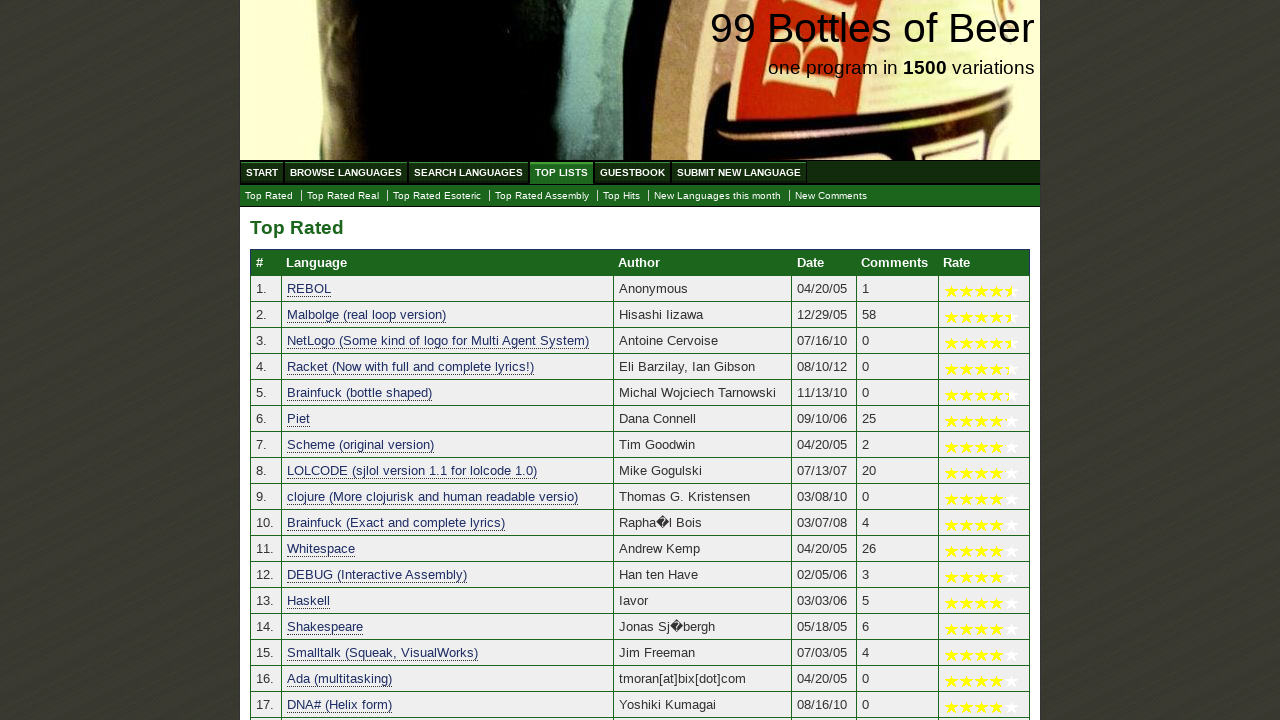

Verified page header displays 'Top Rated'
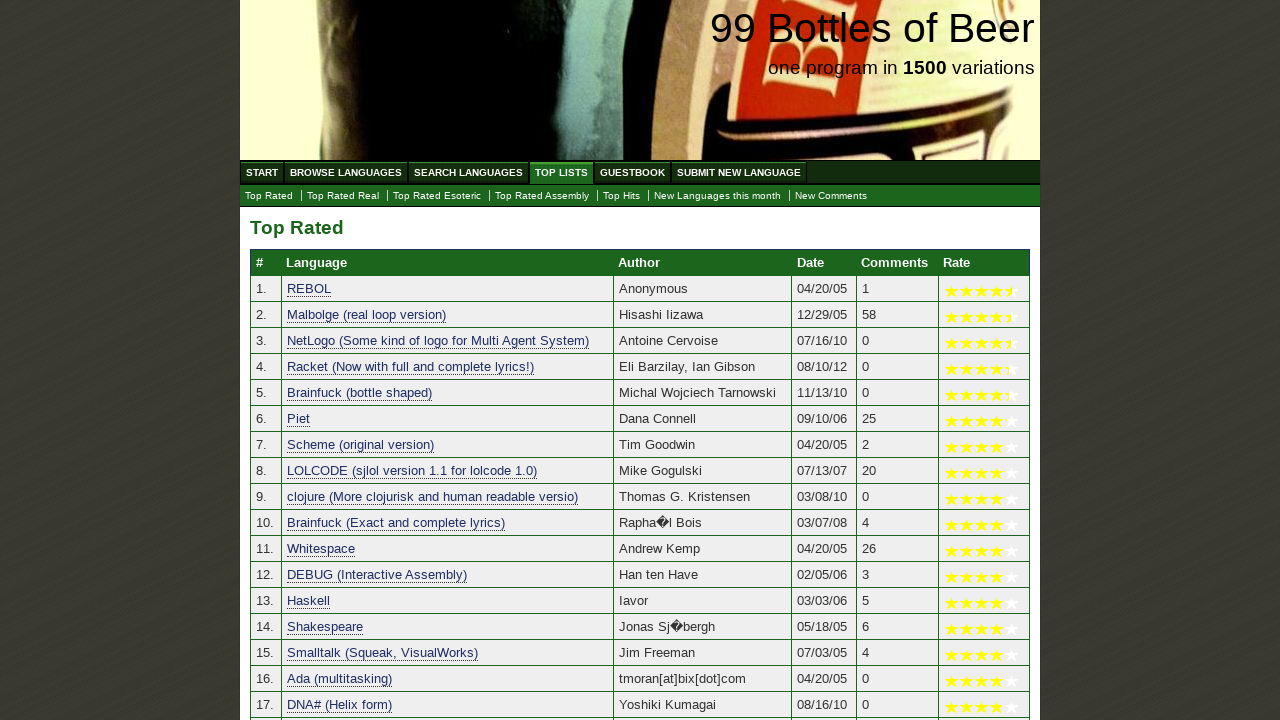

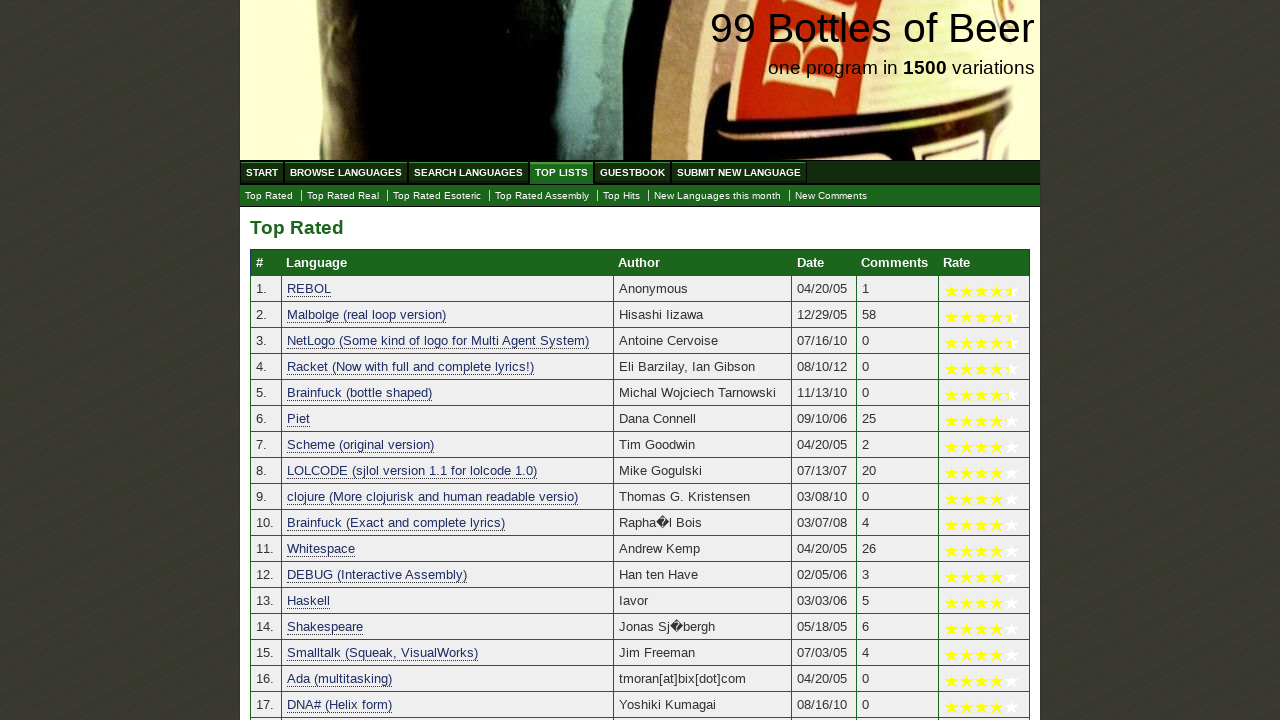